Automatically plays the 2048 game by repeatedly sending arrow key sequences (up, right, down, left) to combine tiles

Starting URL: https://gabrielecirulli.github.io/2048/

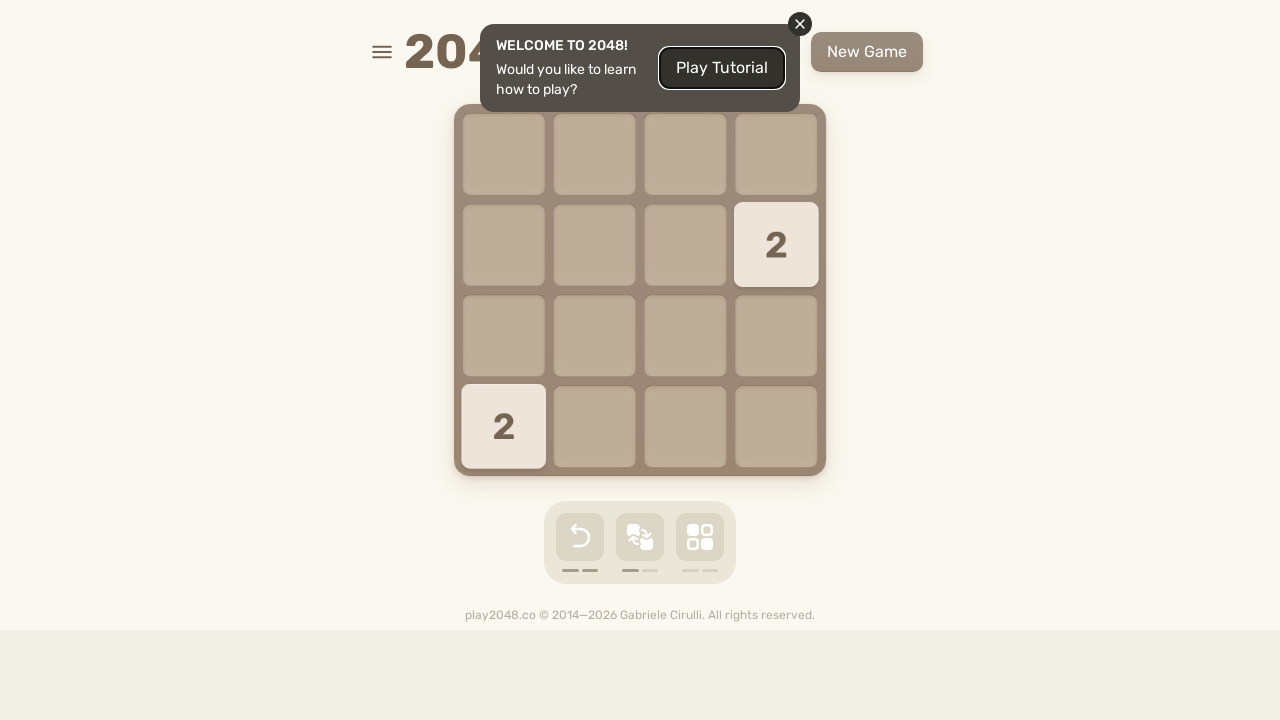

Navigated to 2048 game
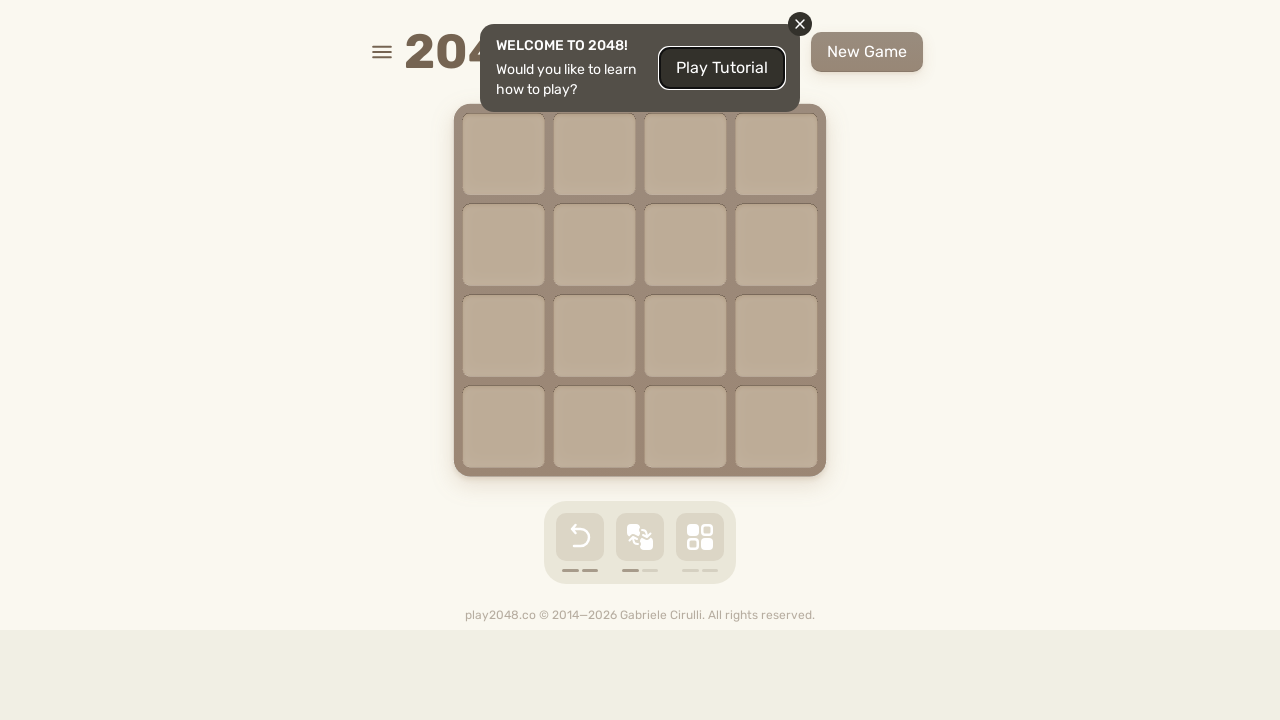

Pressed UP arrow key
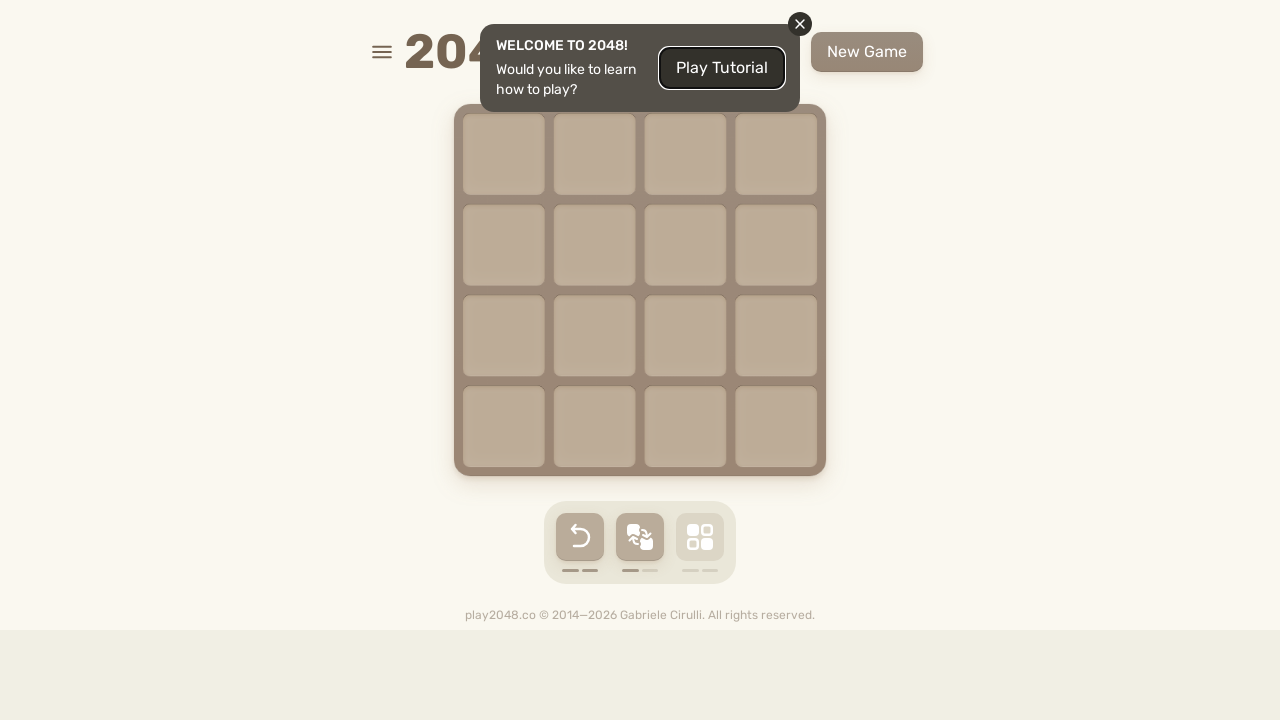

Waited 500ms after UP arrow
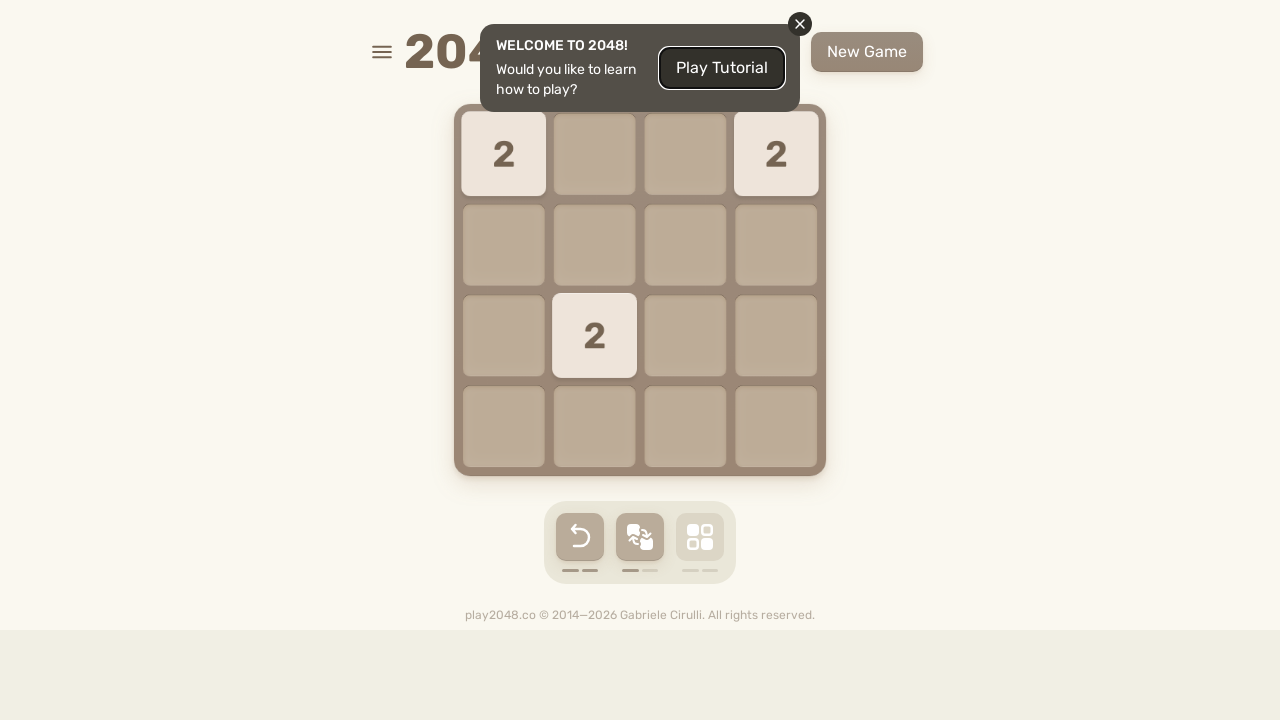

Pressed RIGHT arrow key
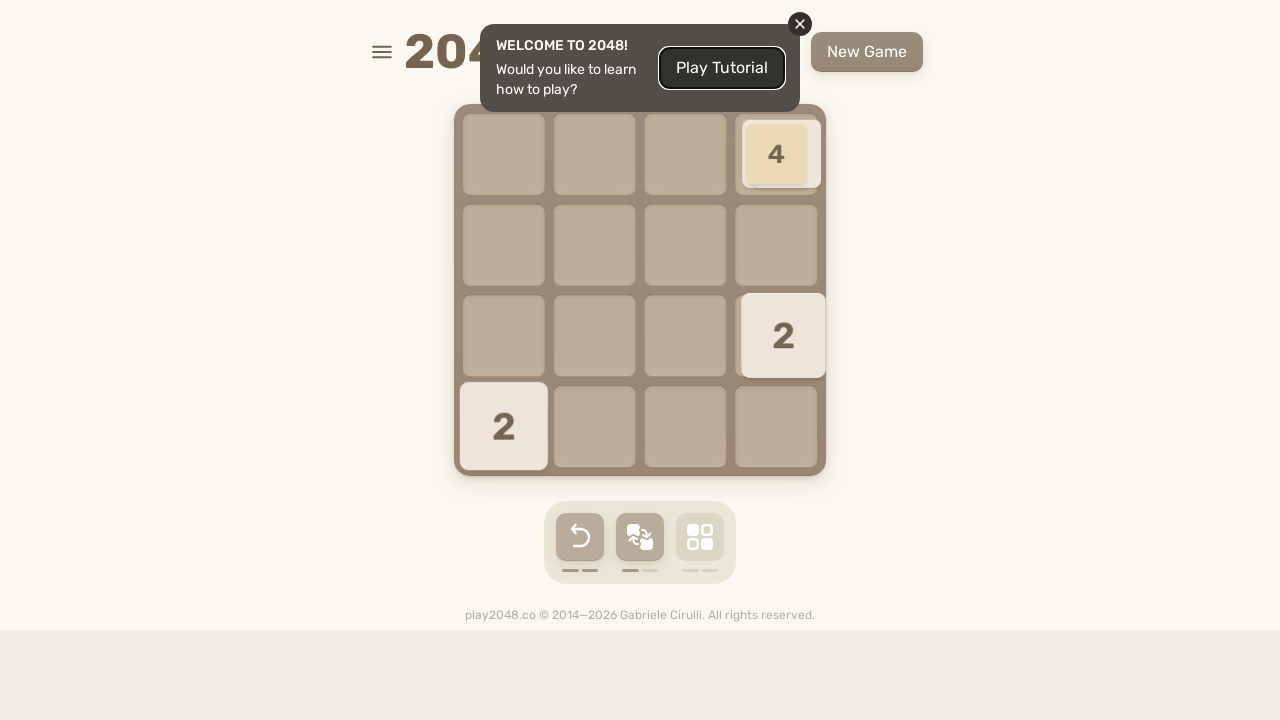

Waited 500ms after RIGHT arrow
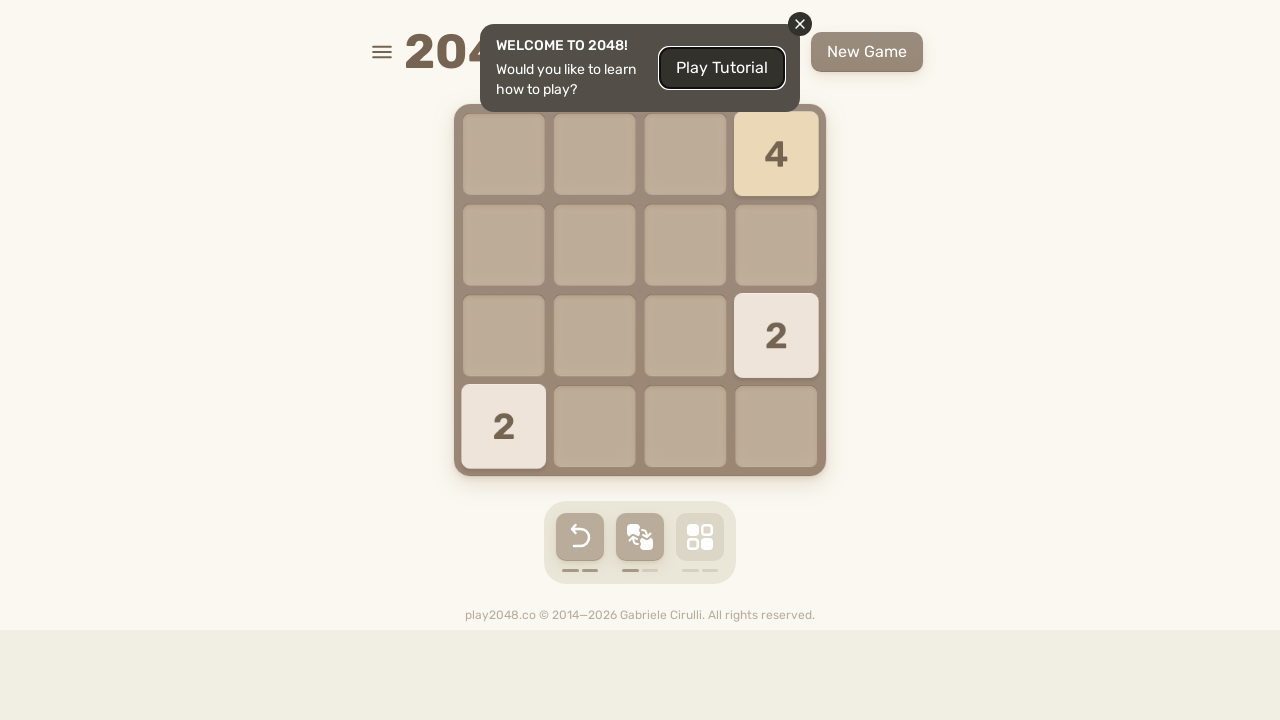

Pressed DOWN arrow key
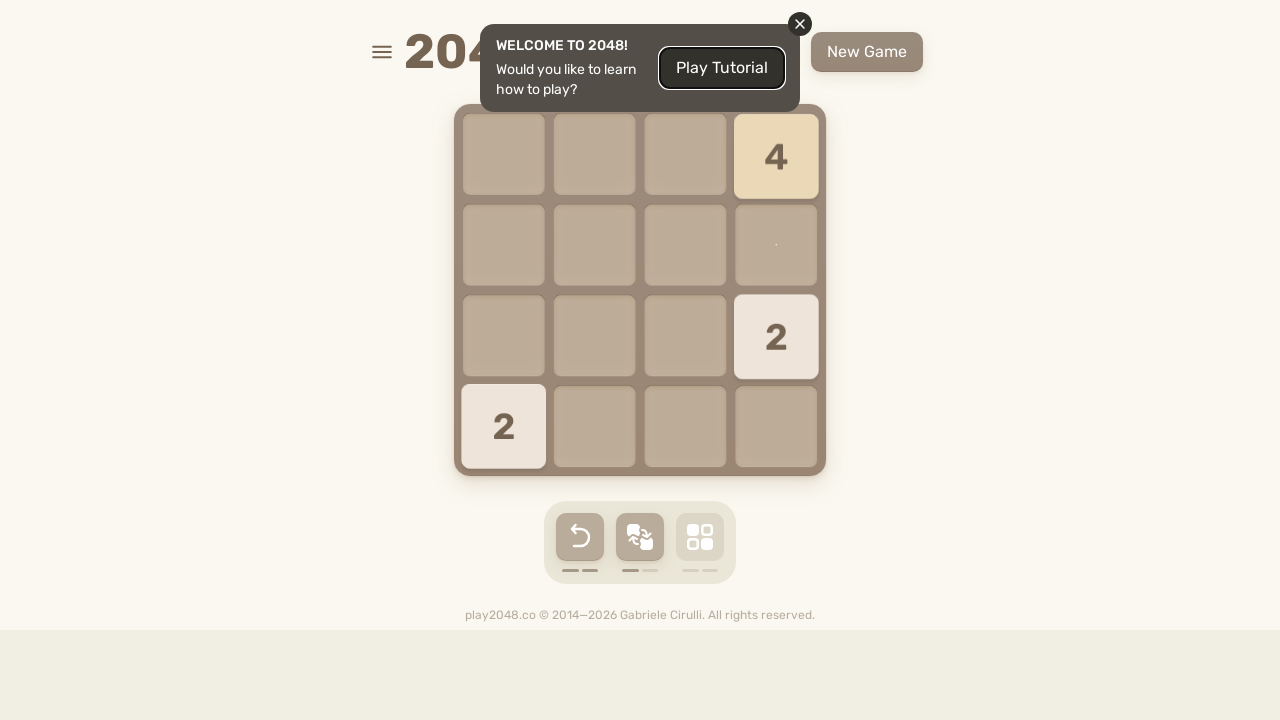

Waited 500ms after DOWN arrow
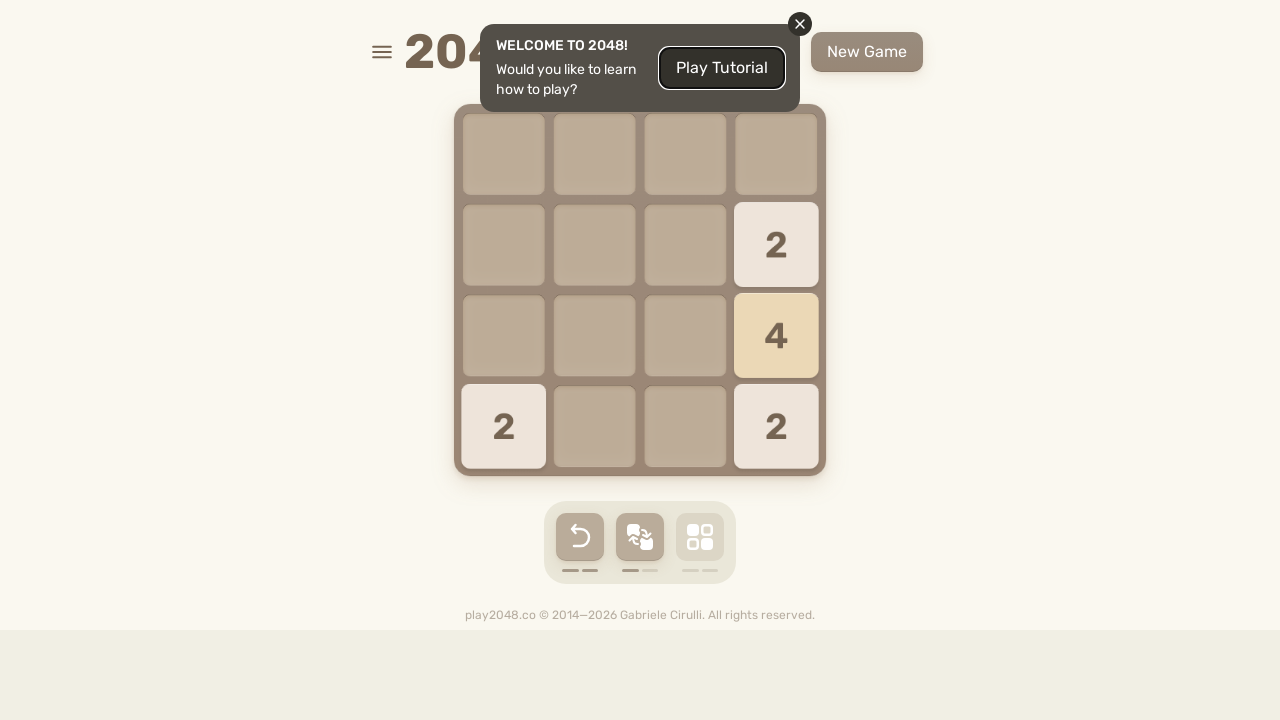

Pressed LEFT arrow key
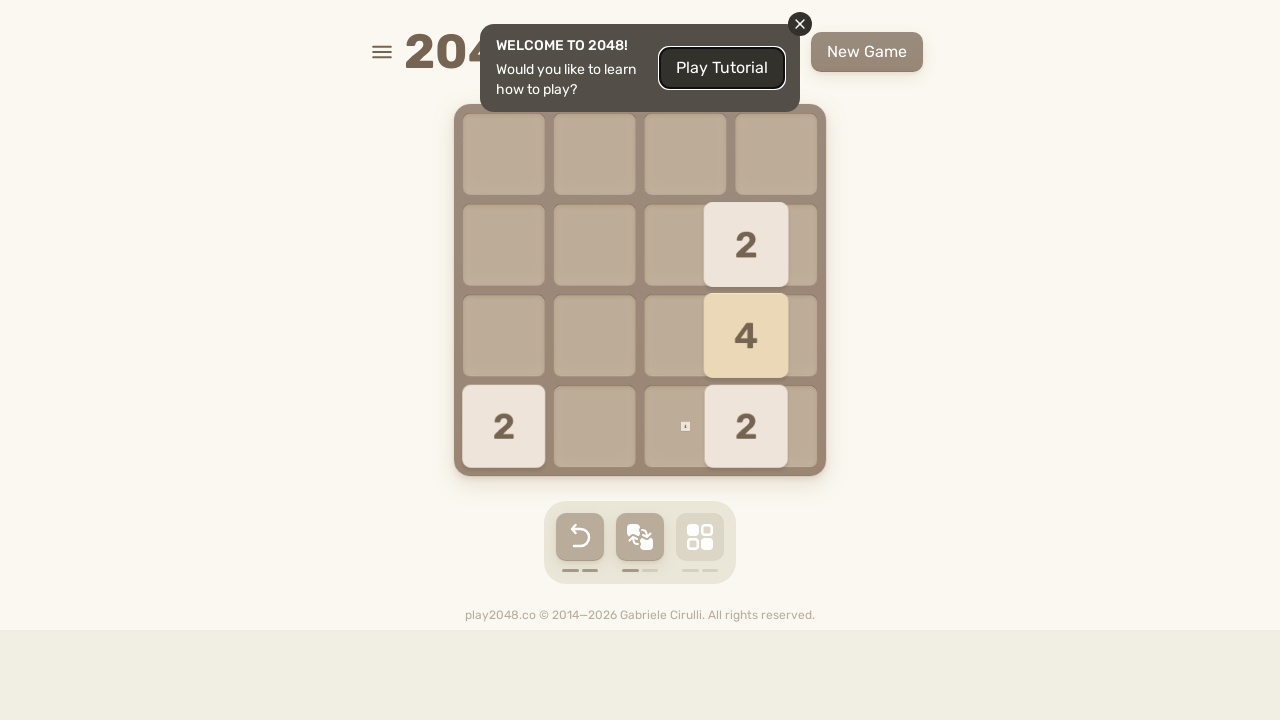

Waited 500ms after LEFT arrow
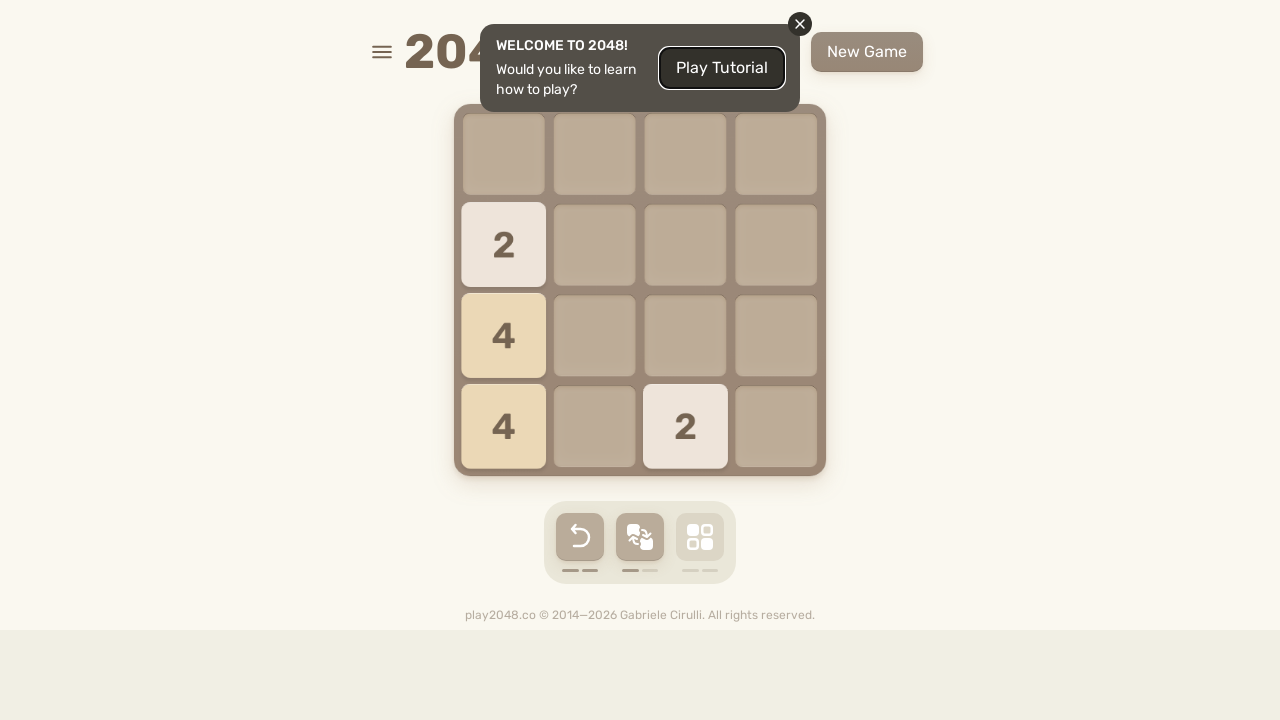

Pressed UP arrow key
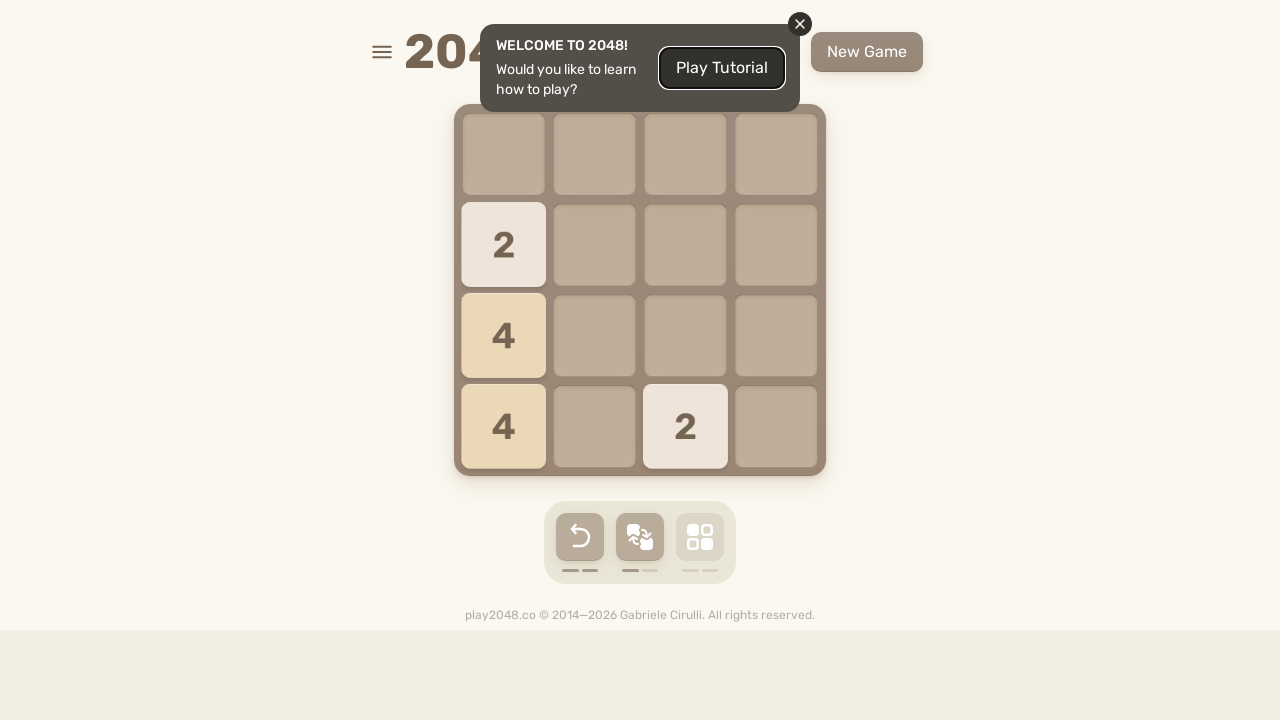

Waited 500ms after UP arrow
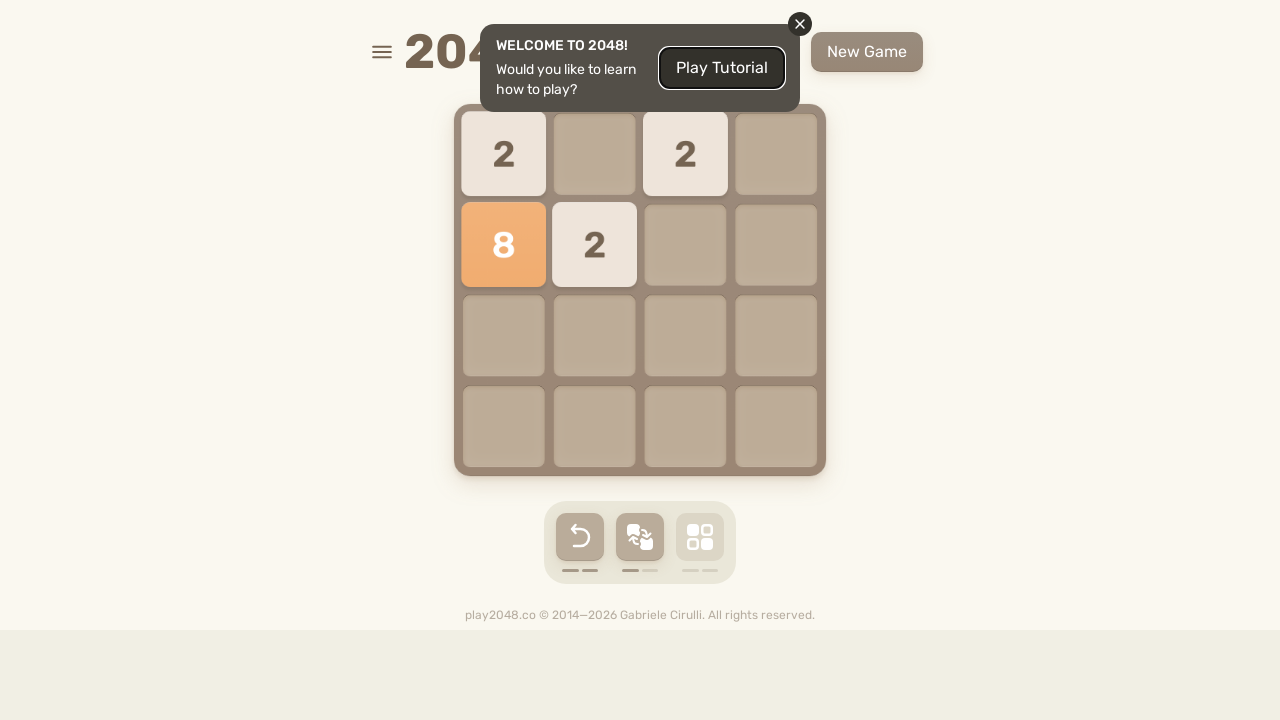

Pressed RIGHT arrow key
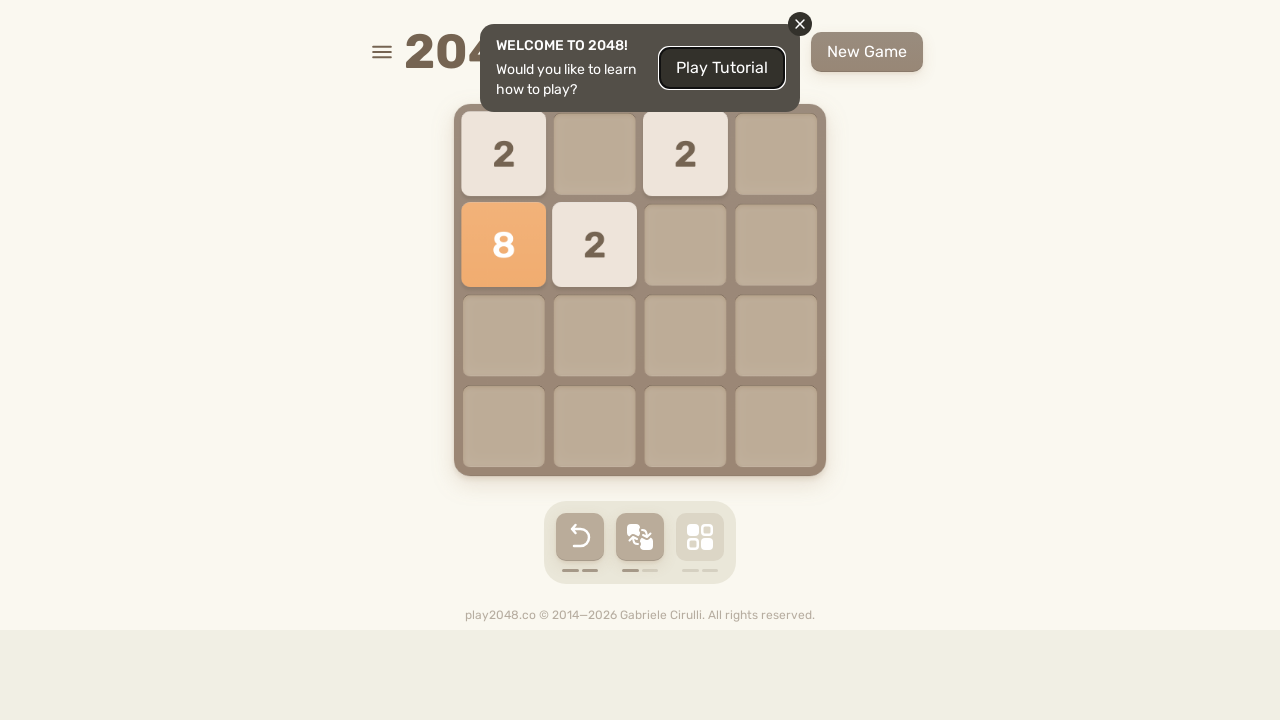

Waited 500ms after RIGHT arrow
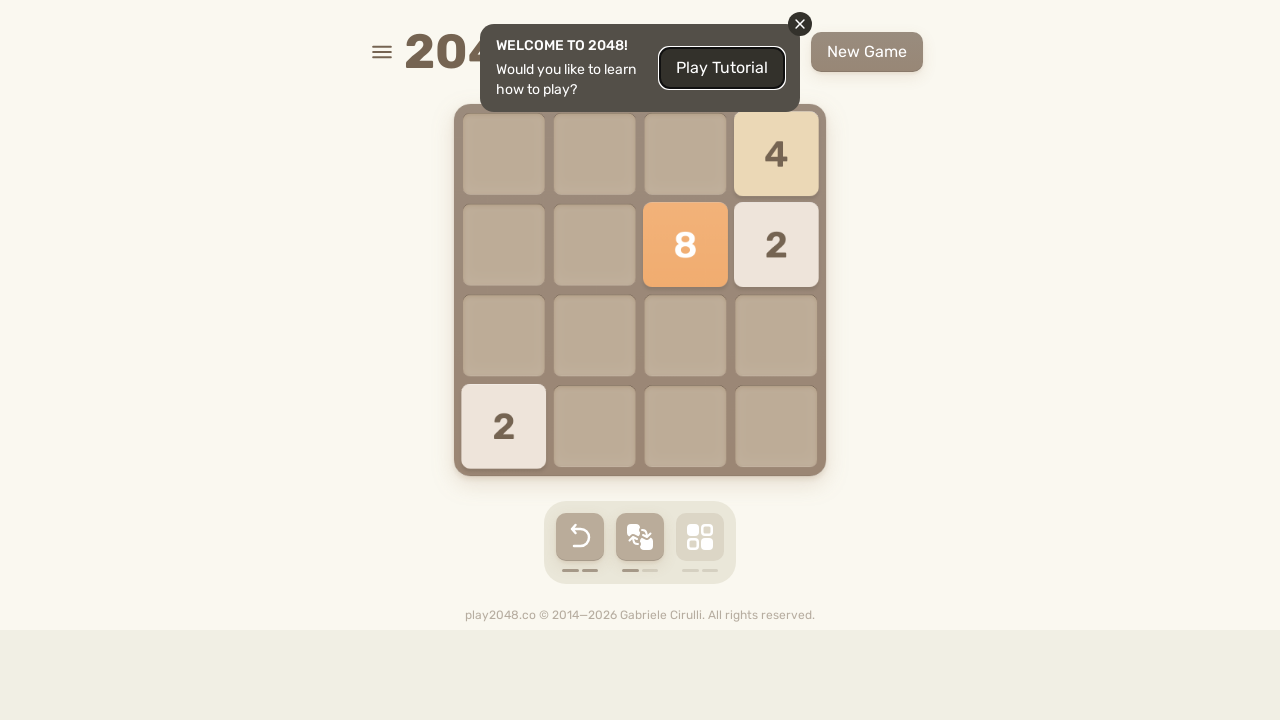

Pressed DOWN arrow key
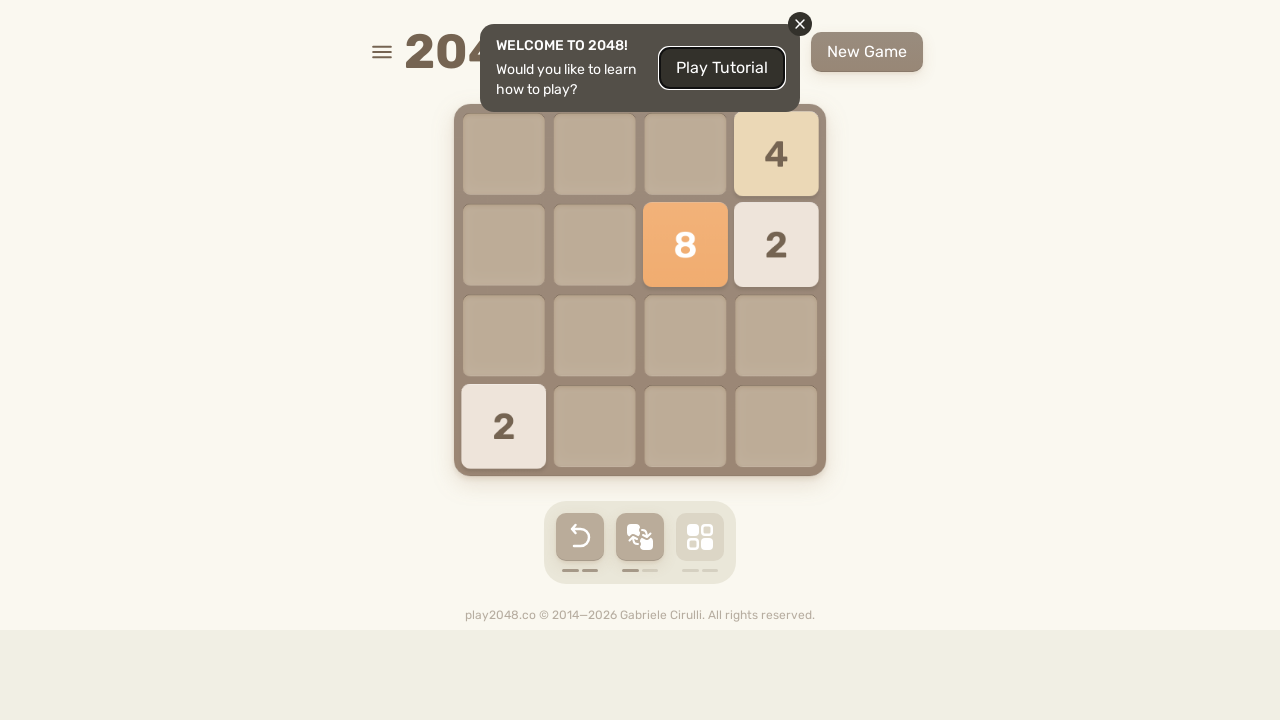

Waited 500ms after DOWN arrow
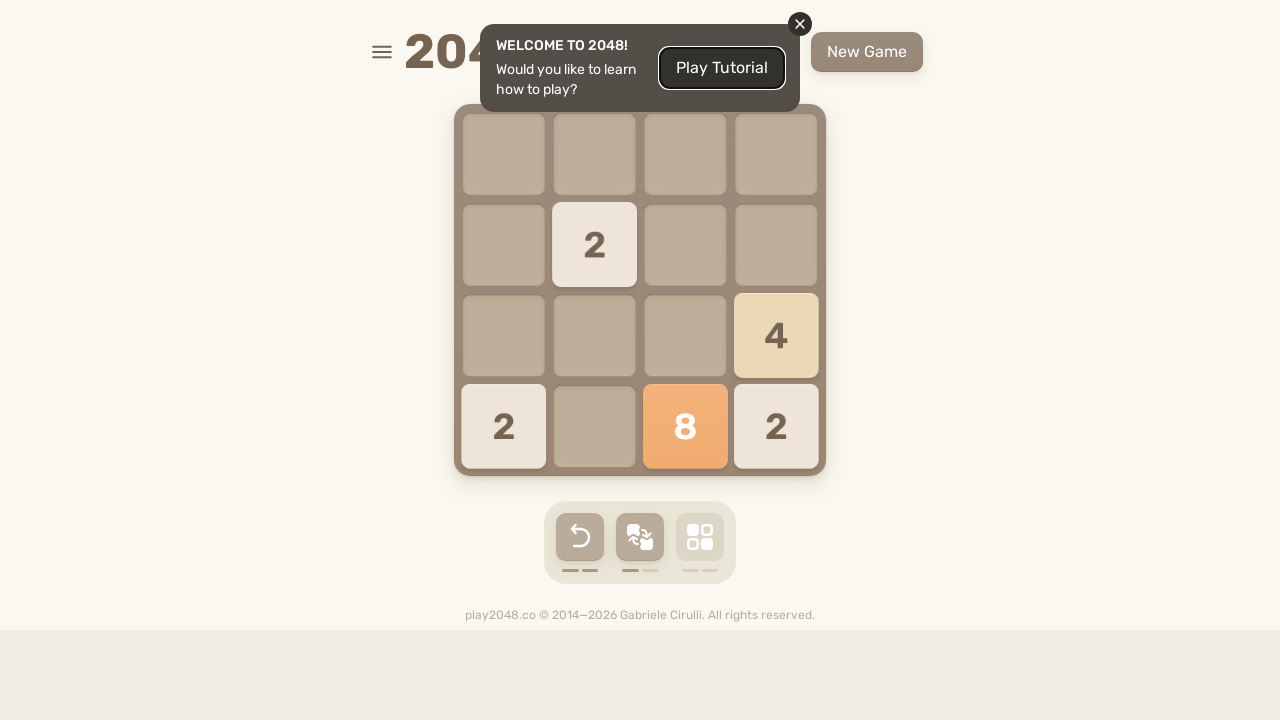

Pressed LEFT arrow key
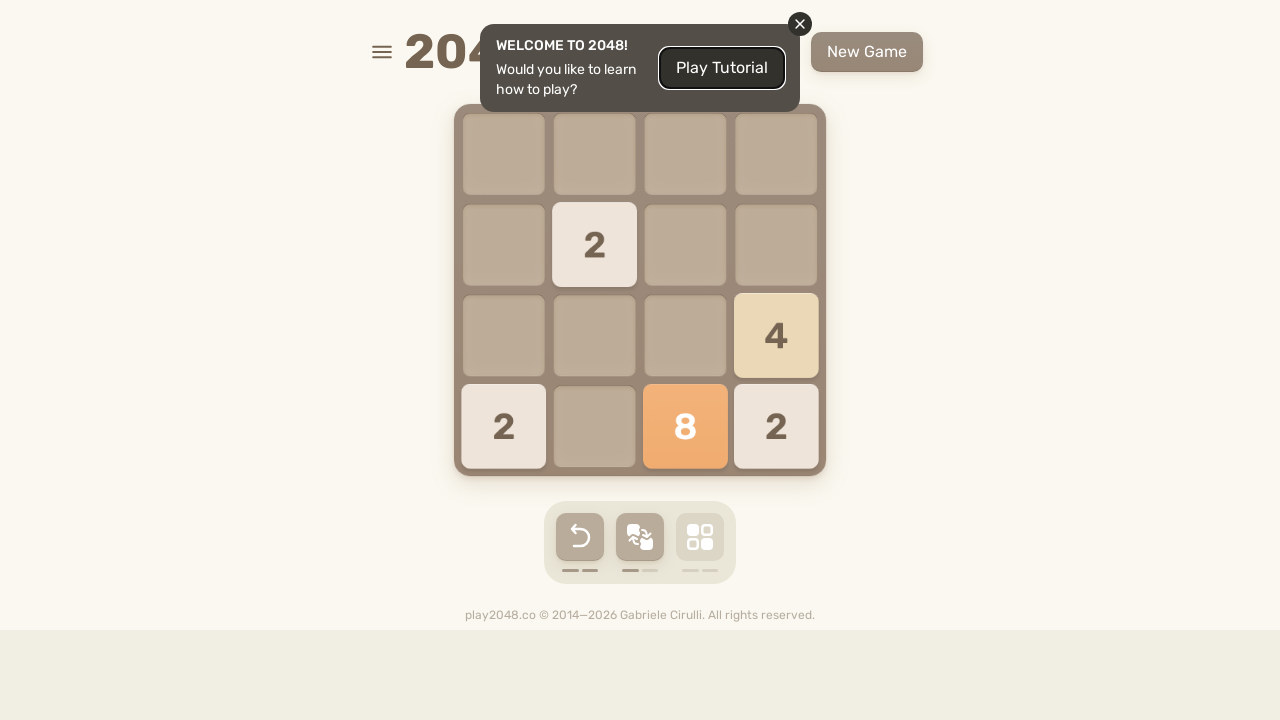

Waited 500ms after LEFT arrow
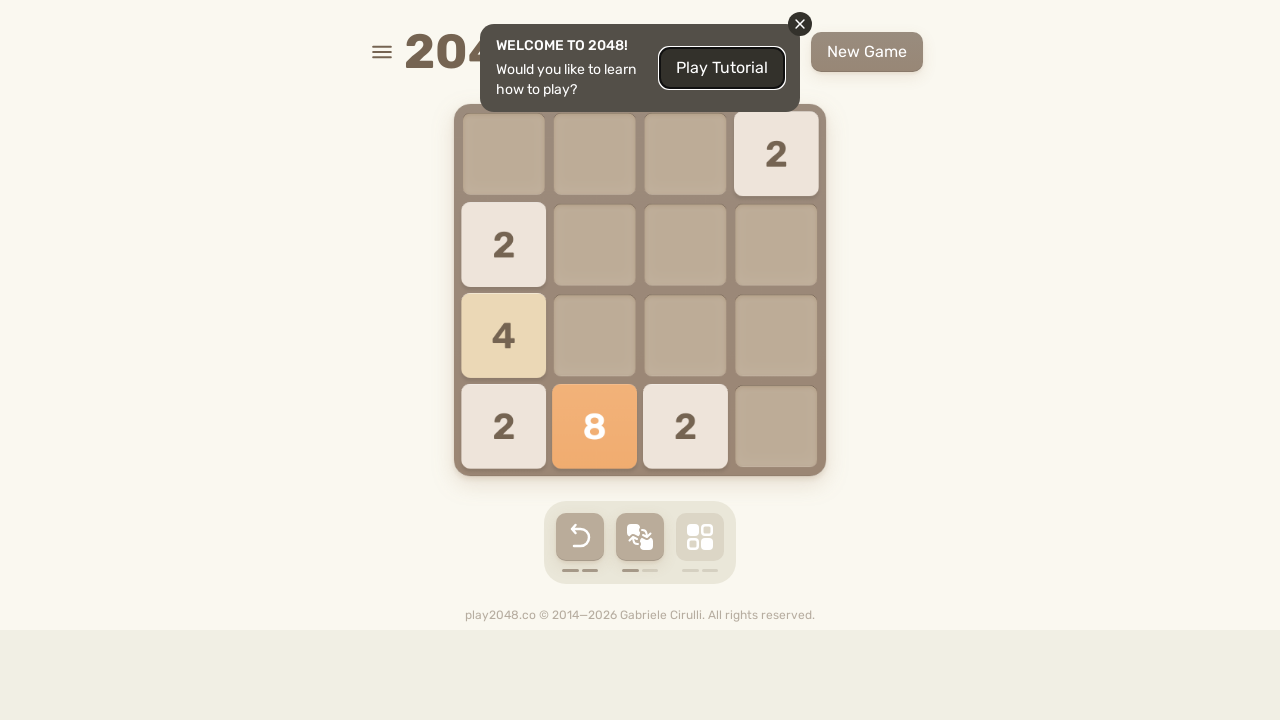

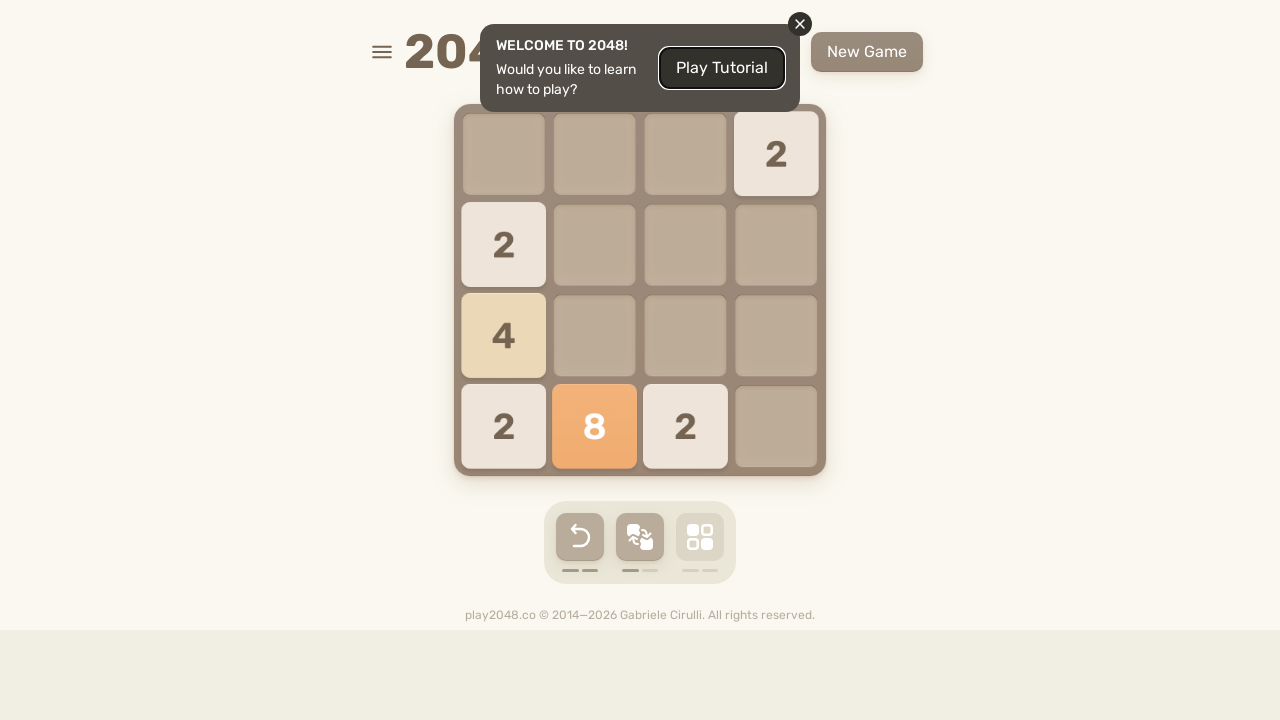